Tests that browser back button correctly navigates through filter history

Starting URL: https://demo.playwright.dev/todomvc

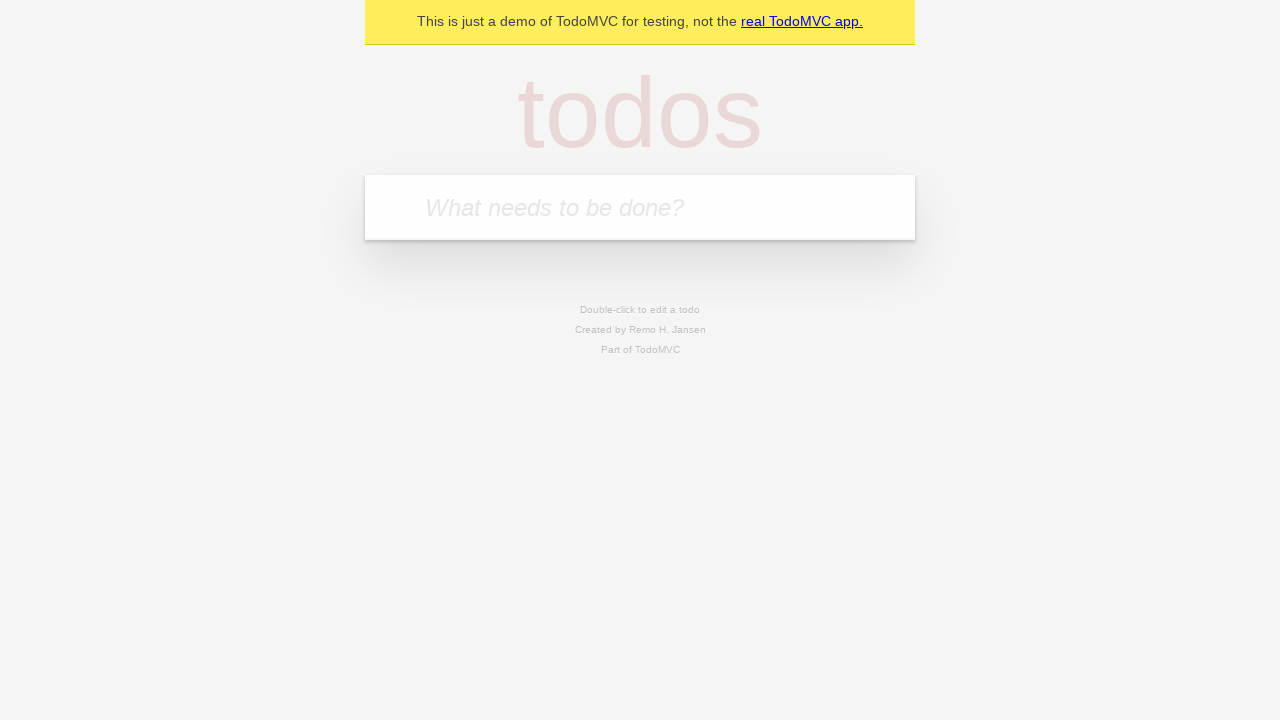

Filled first todo input with 'buy some cheese' on .new-todo
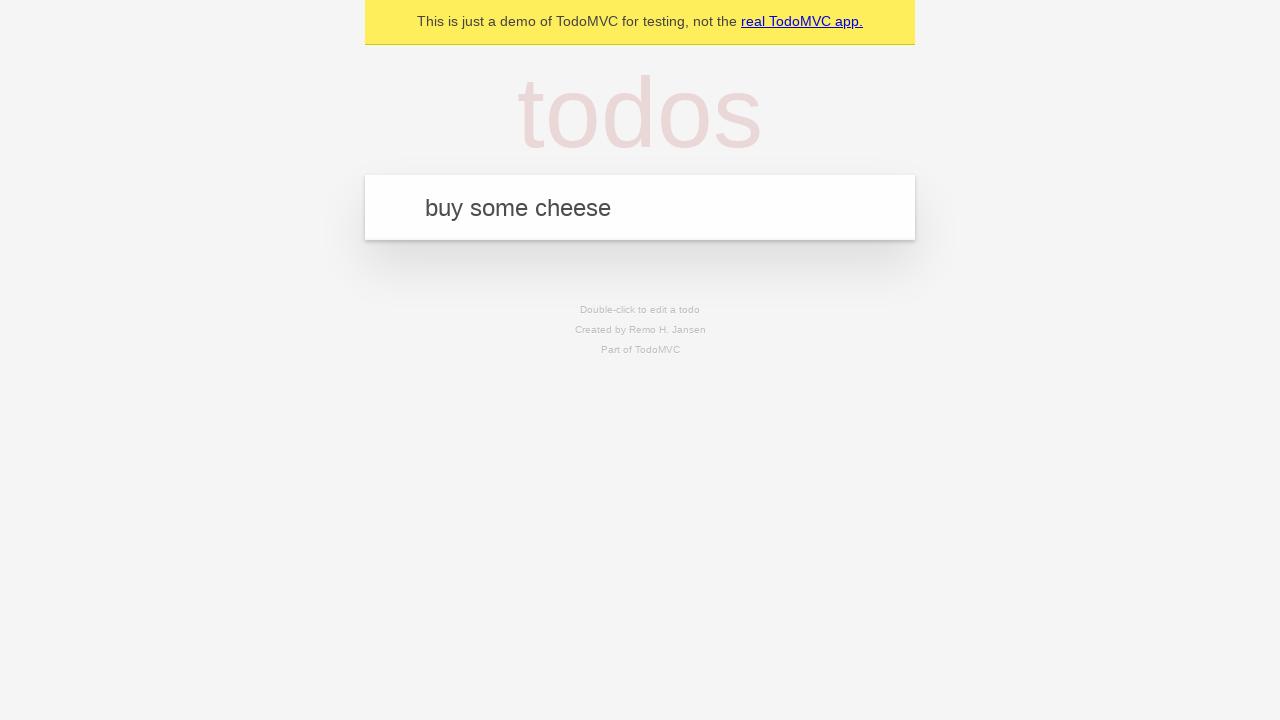

Pressed Enter to create first todo on .new-todo
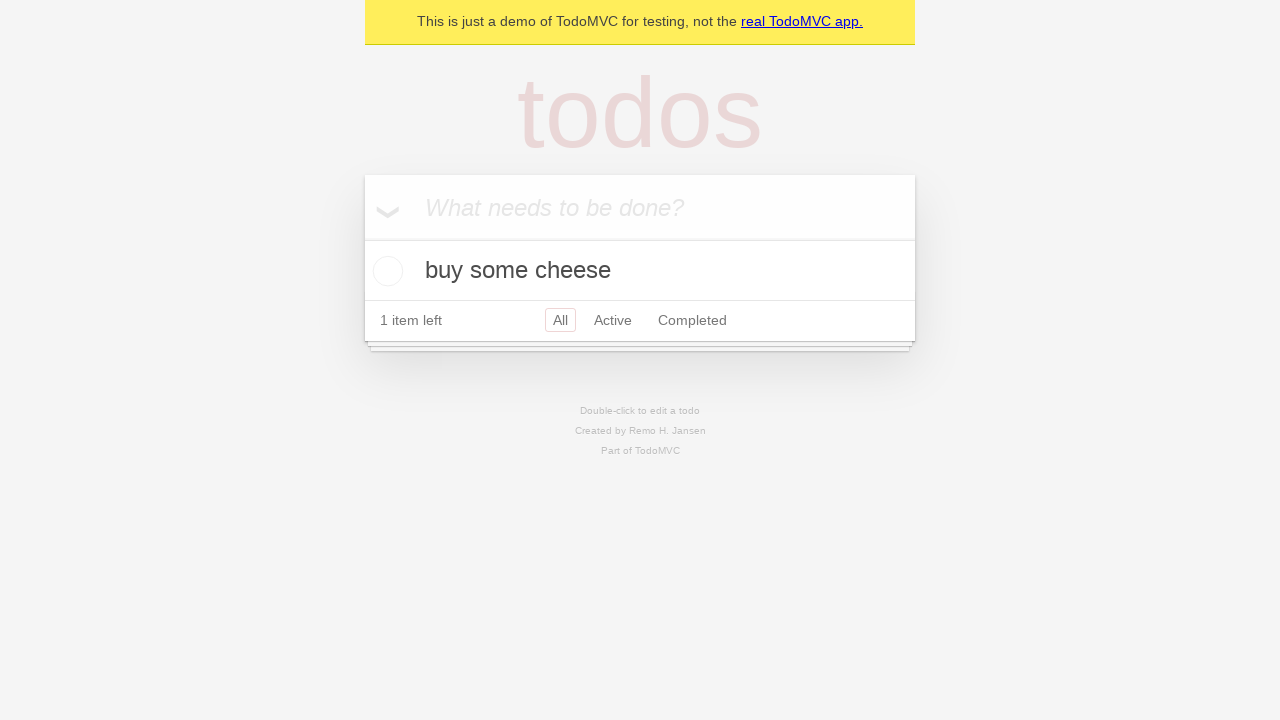

Filled second todo input with 'feed the cat' on .new-todo
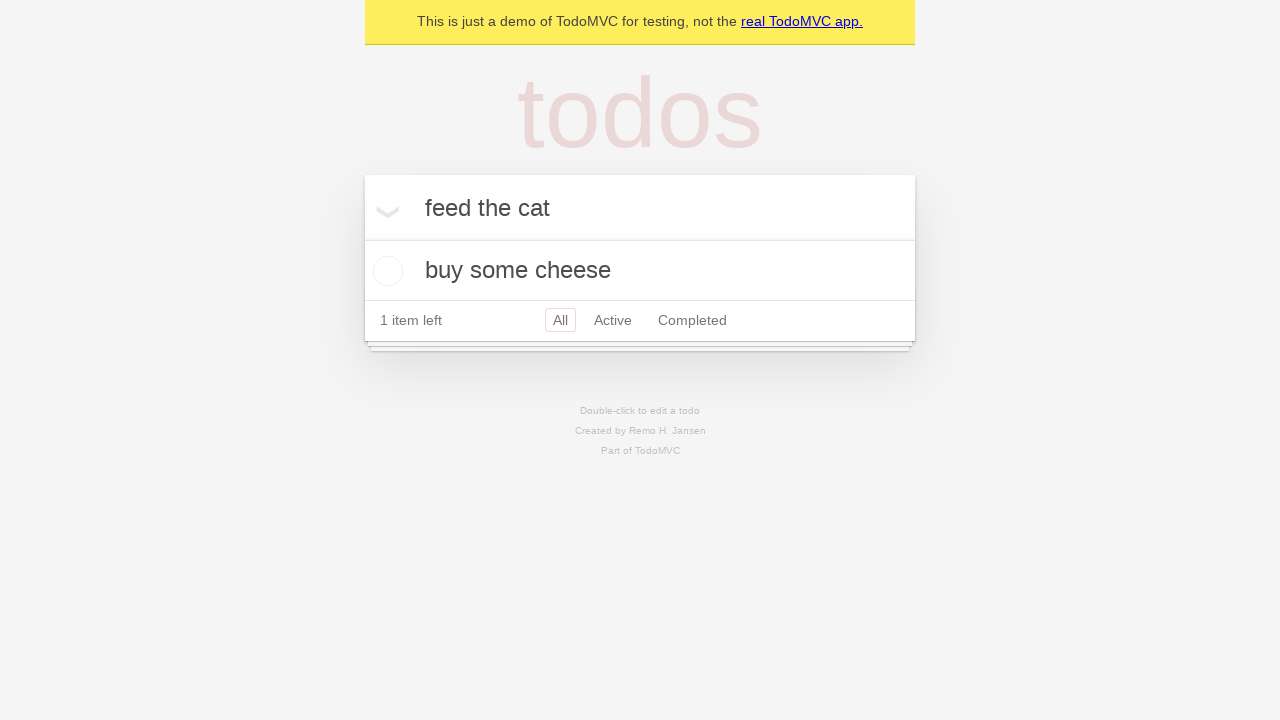

Pressed Enter to create second todo on .new-todo
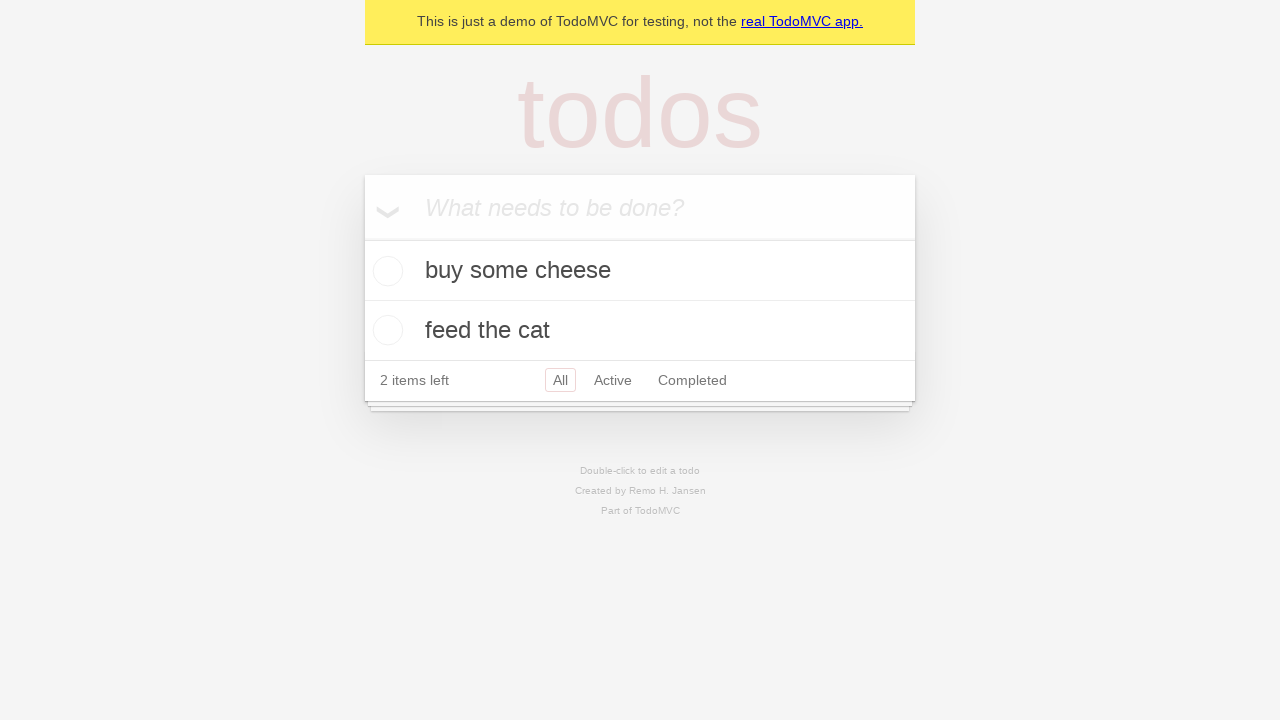

Filled third todo input with 'book a doctors appointment' on .new-todo
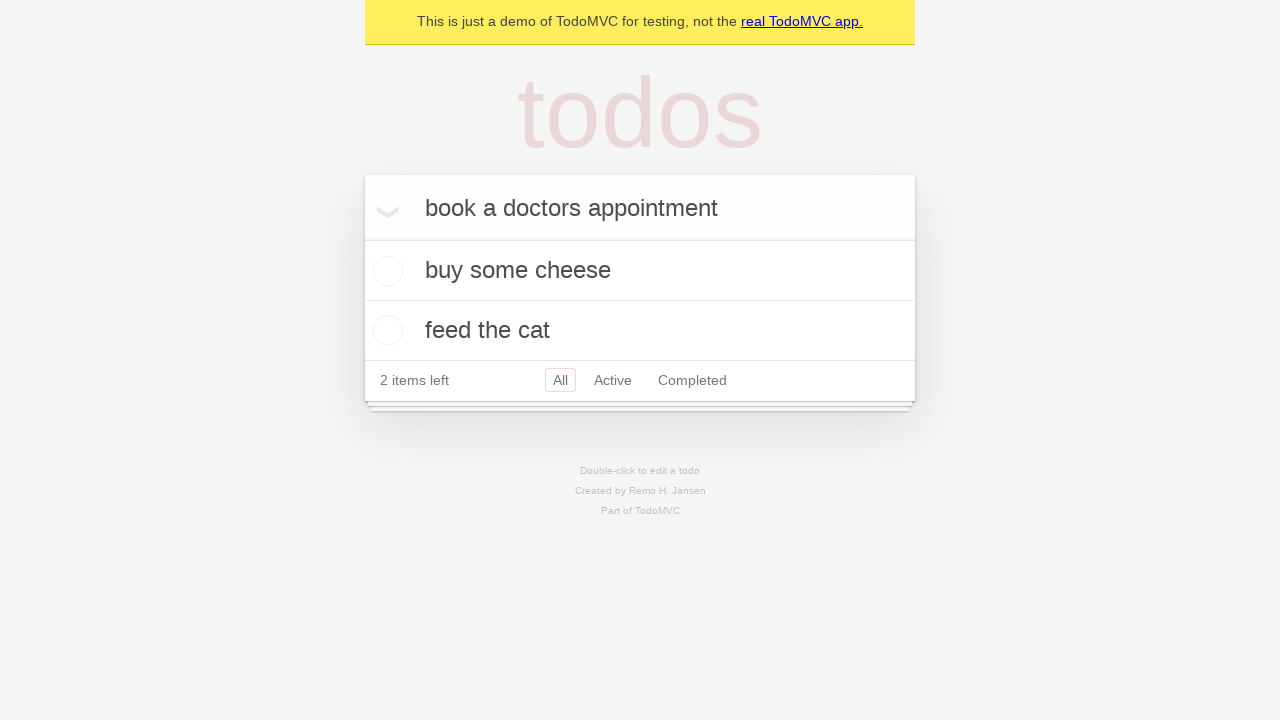

Pressed Enter to create third todo on .new-todo
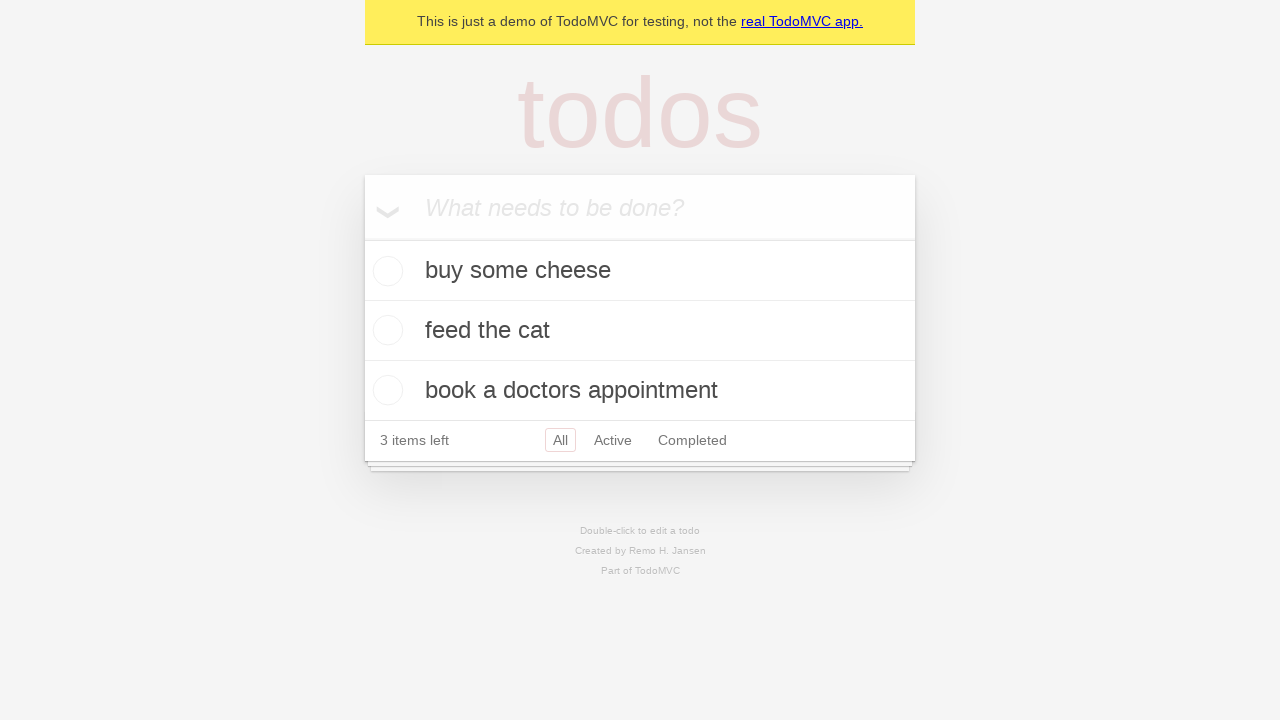

Checked the second todo item to mark it as completed at (385, 330) on .todo-list li .toggle >> nth=1
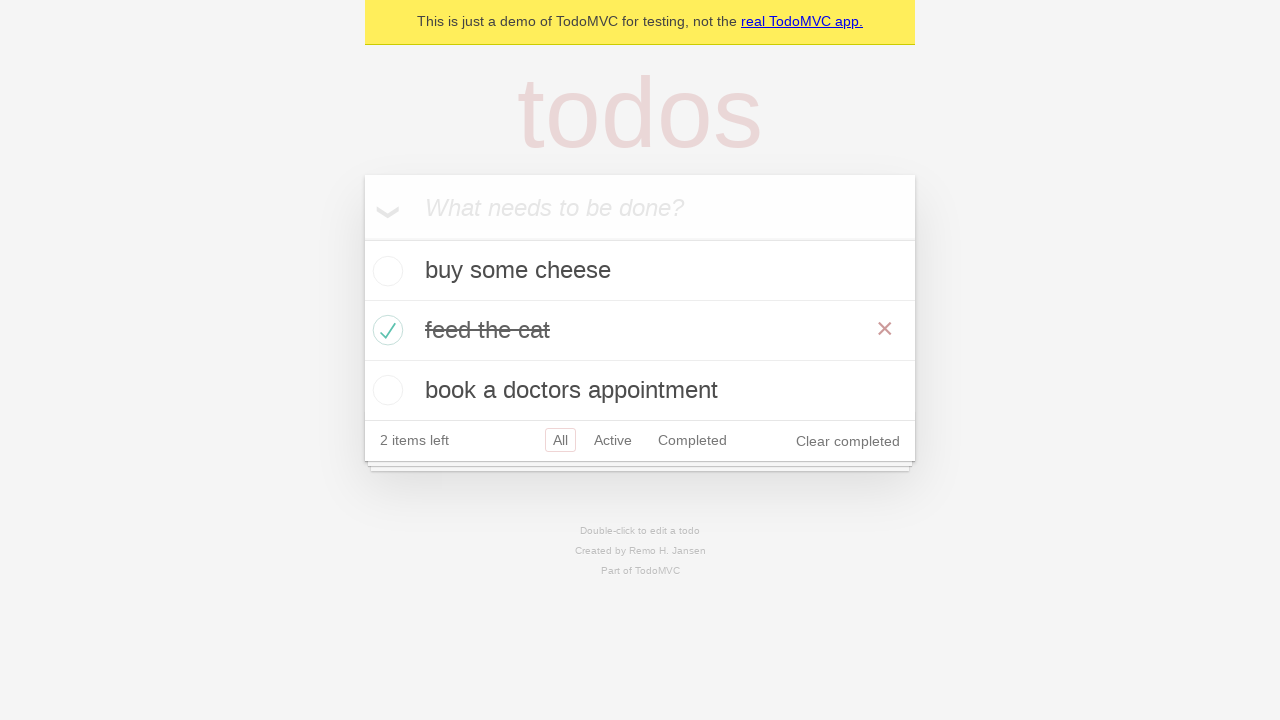

Clicked 'All' filter to show all todos at (560, 440) on .filters >> text=All
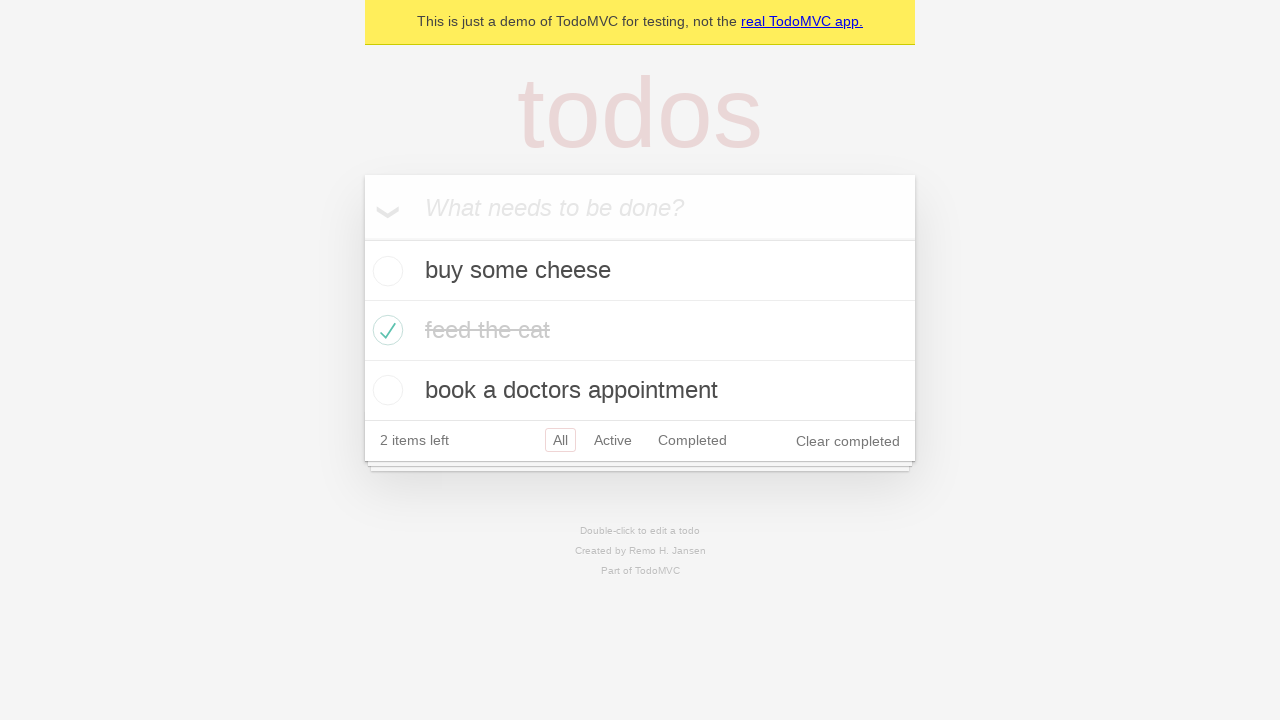

Clicked 'Active' filter to show only active todos at (613, 440) on .filters >> text=Active
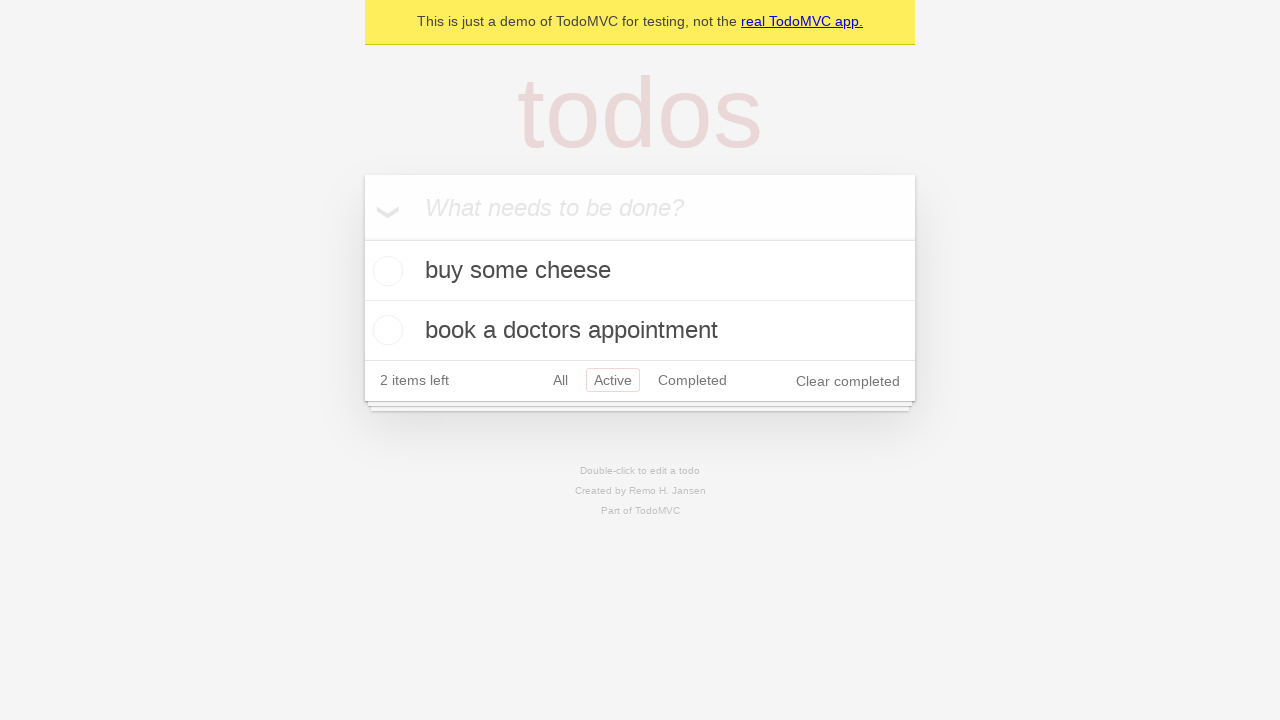

Clicked 'Completed' filter to show only completed todos at (692, 380) on .filters >> text=Completed
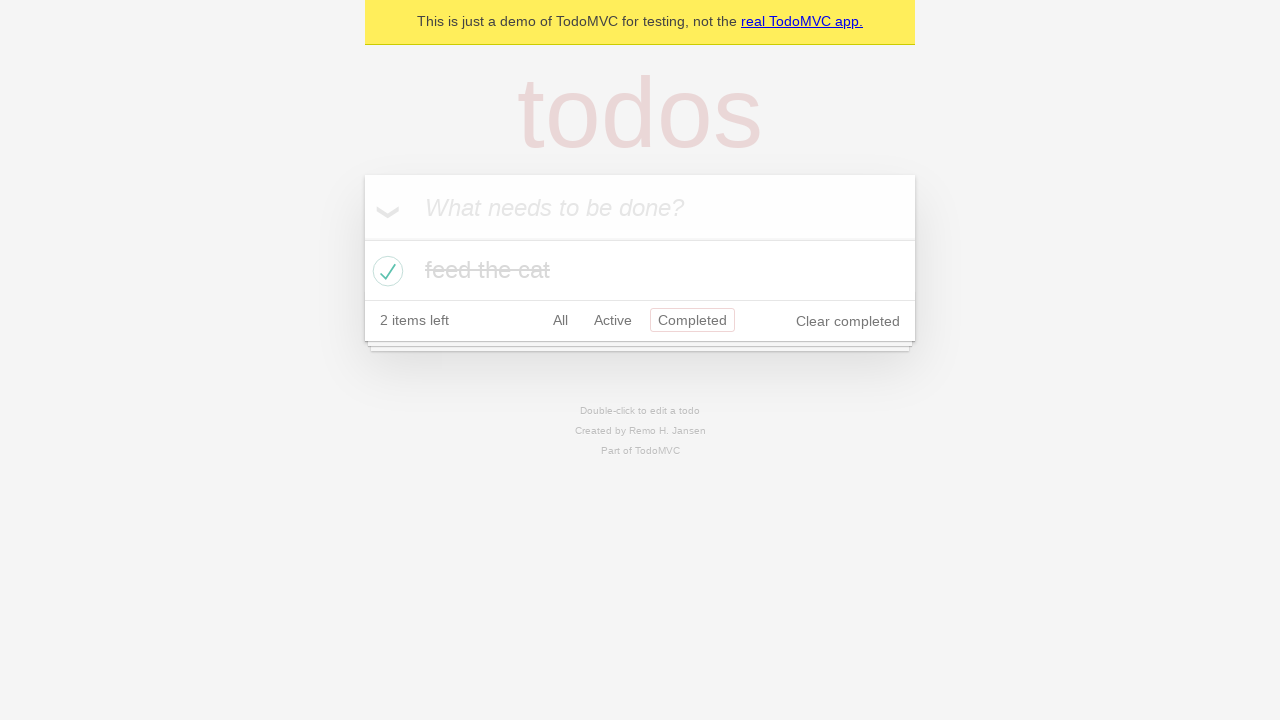

Navigated back through browser history (should show Active filter)
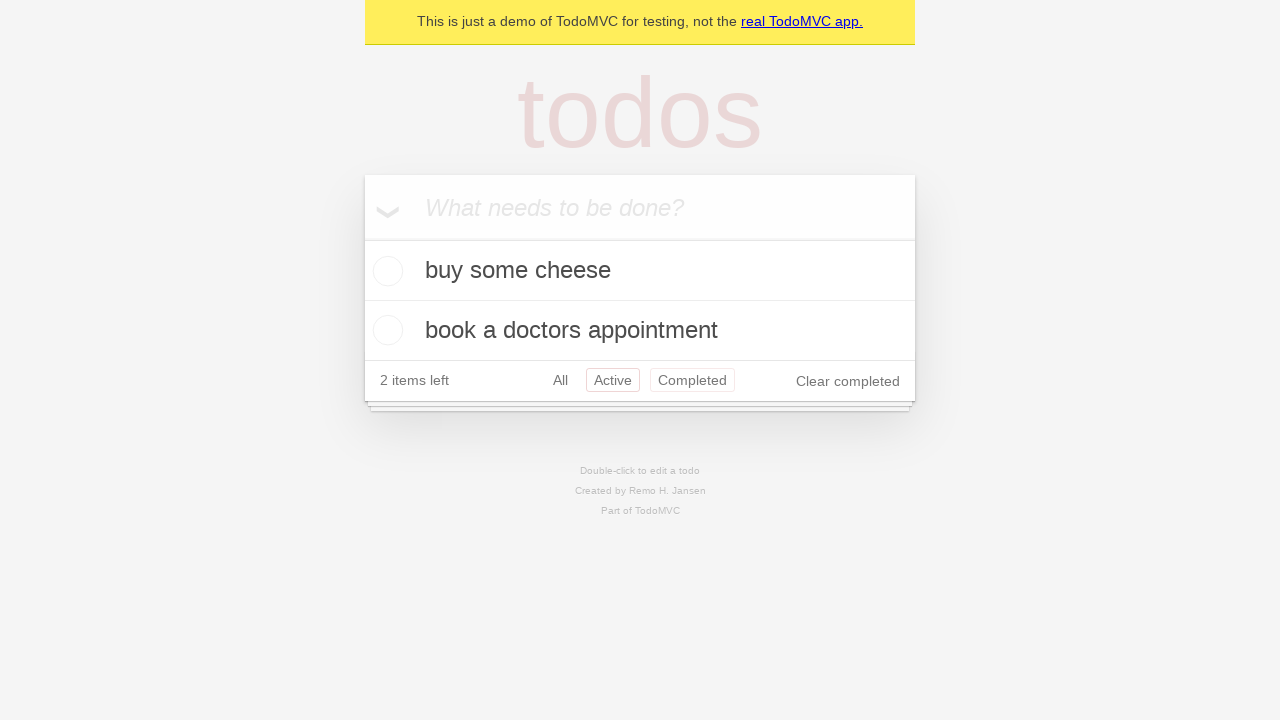

Navigated back through browser history again (should show All filter)
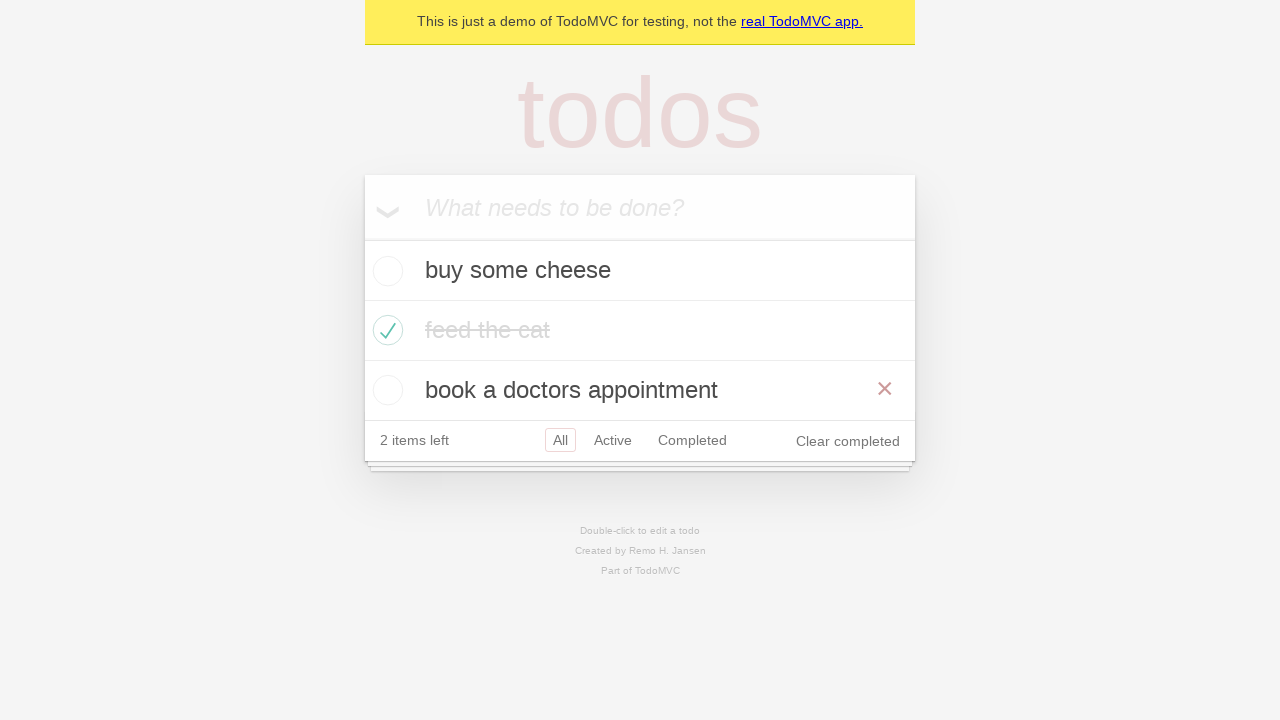

Waited for todo list items to be present
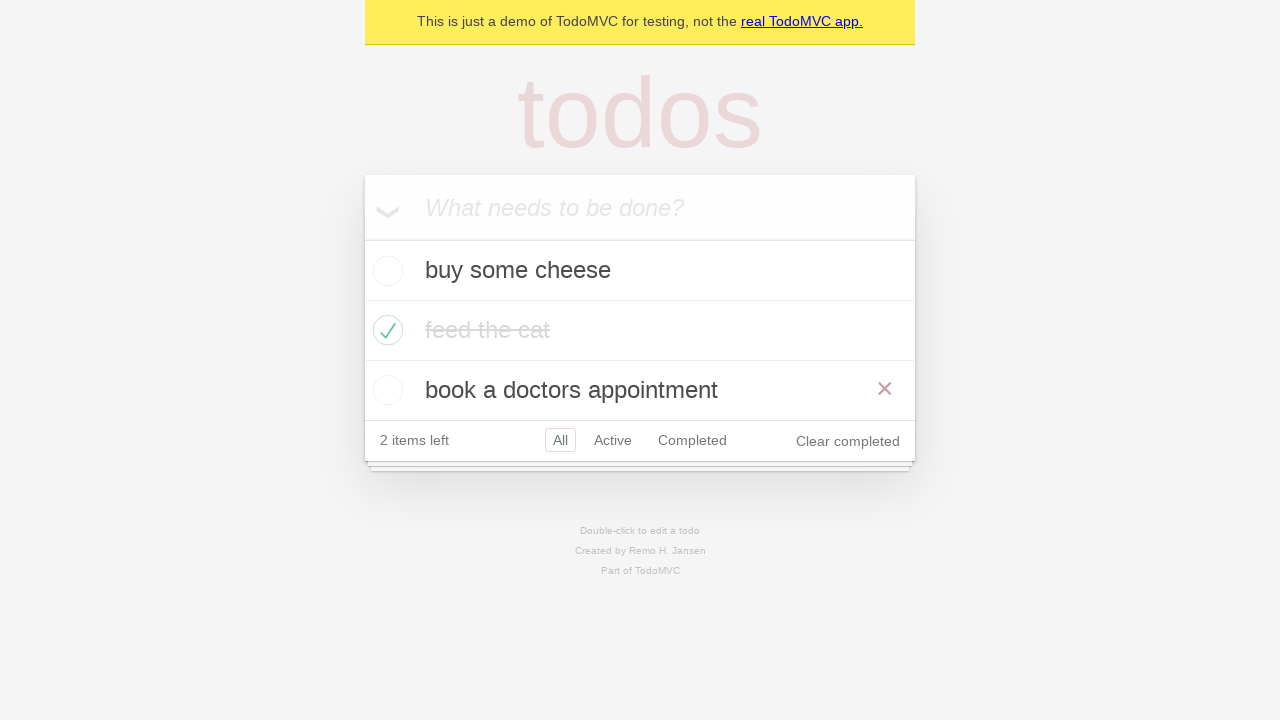

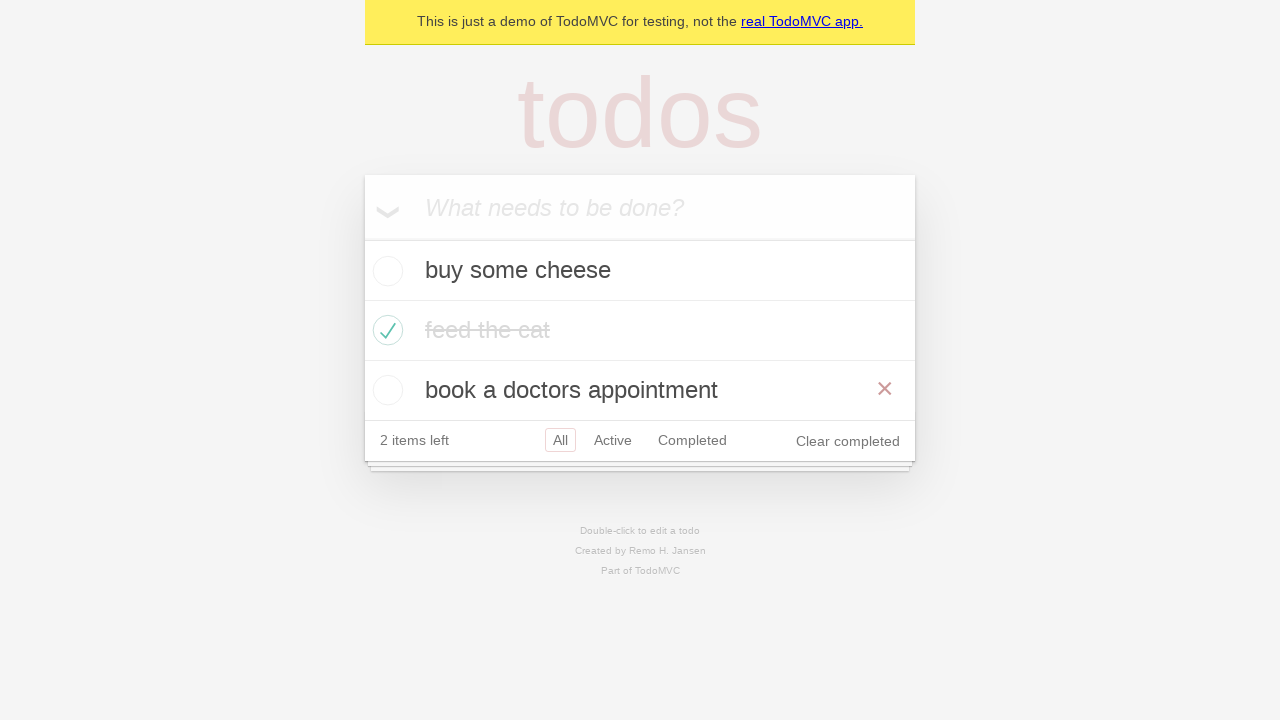